Tests finding and clicking three buttons using XPath selectors with class attribute matching

Starting URL: https://the-internet.herokuapp.com/challenging_dom

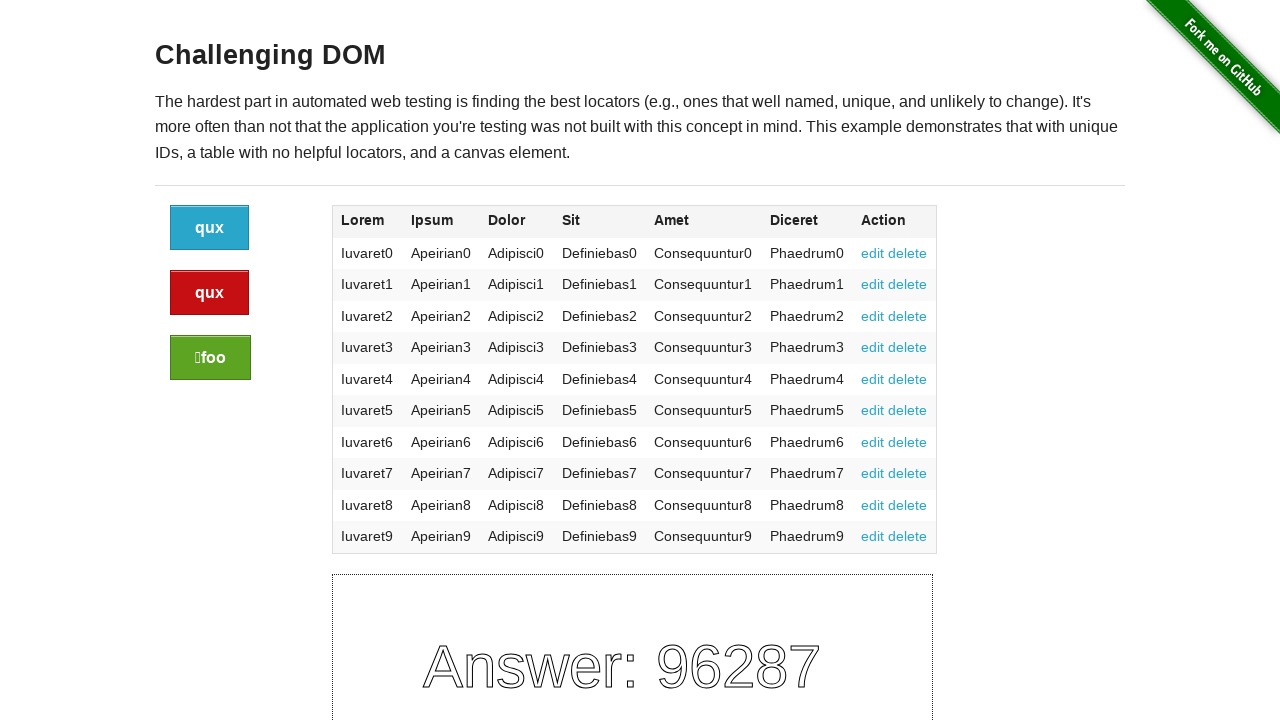

Clicked first button using XPath selector with class='button' at (210, 228) on xpath=//a[@class='button']
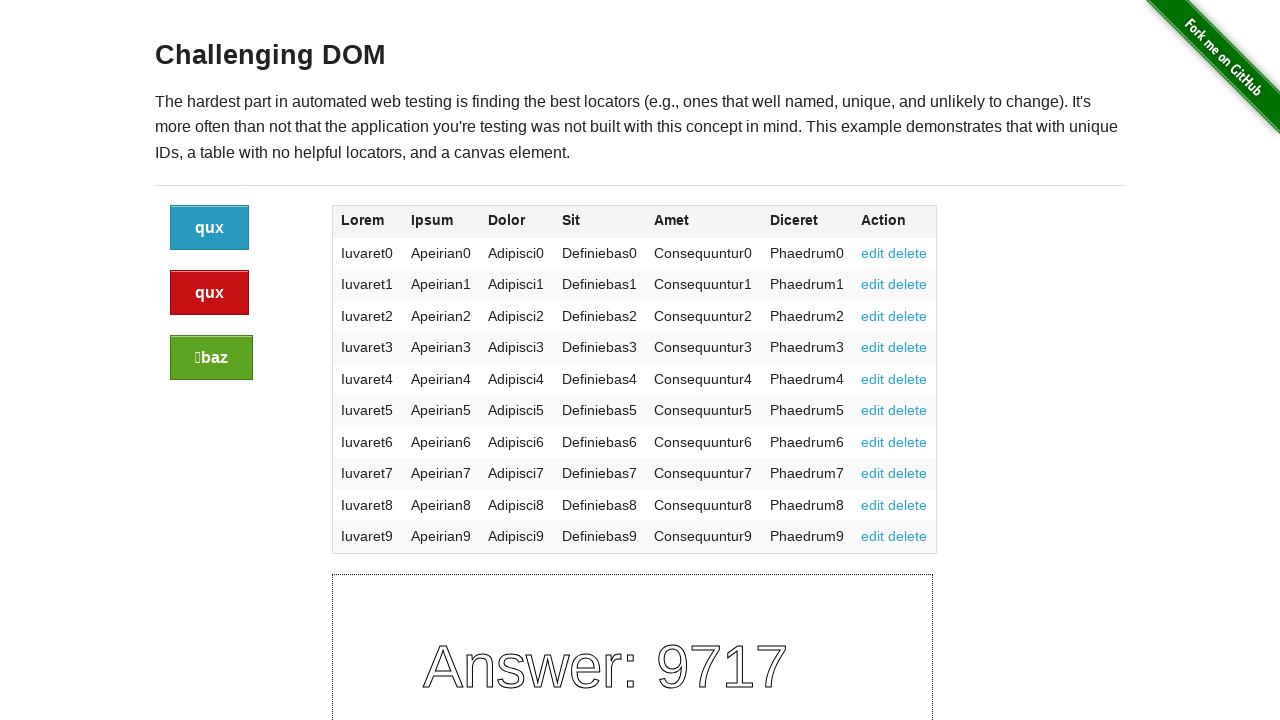

Clicked second button using XPath selector with class='button alert' at (210, 293) on xpath=//a[@class='button alert']
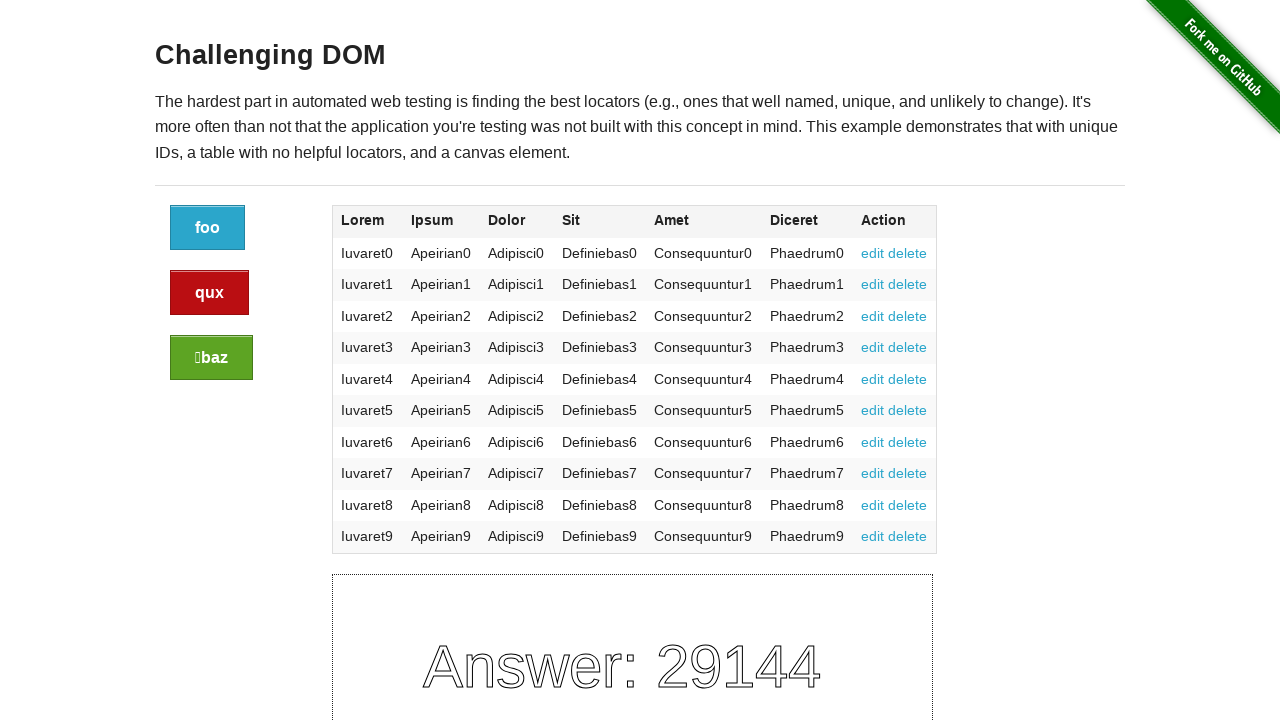

Clicked third button using XPath selector with class='button success' at (212, 358) on xpath=//a[@class='button success']
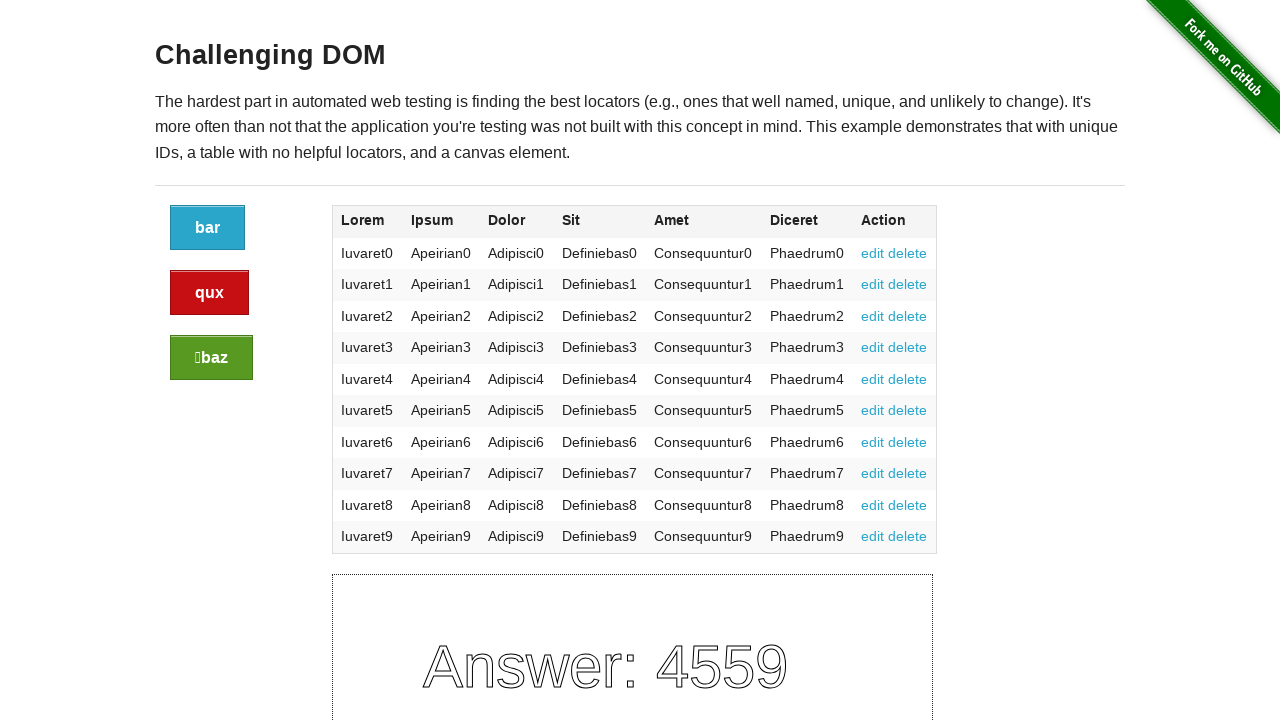

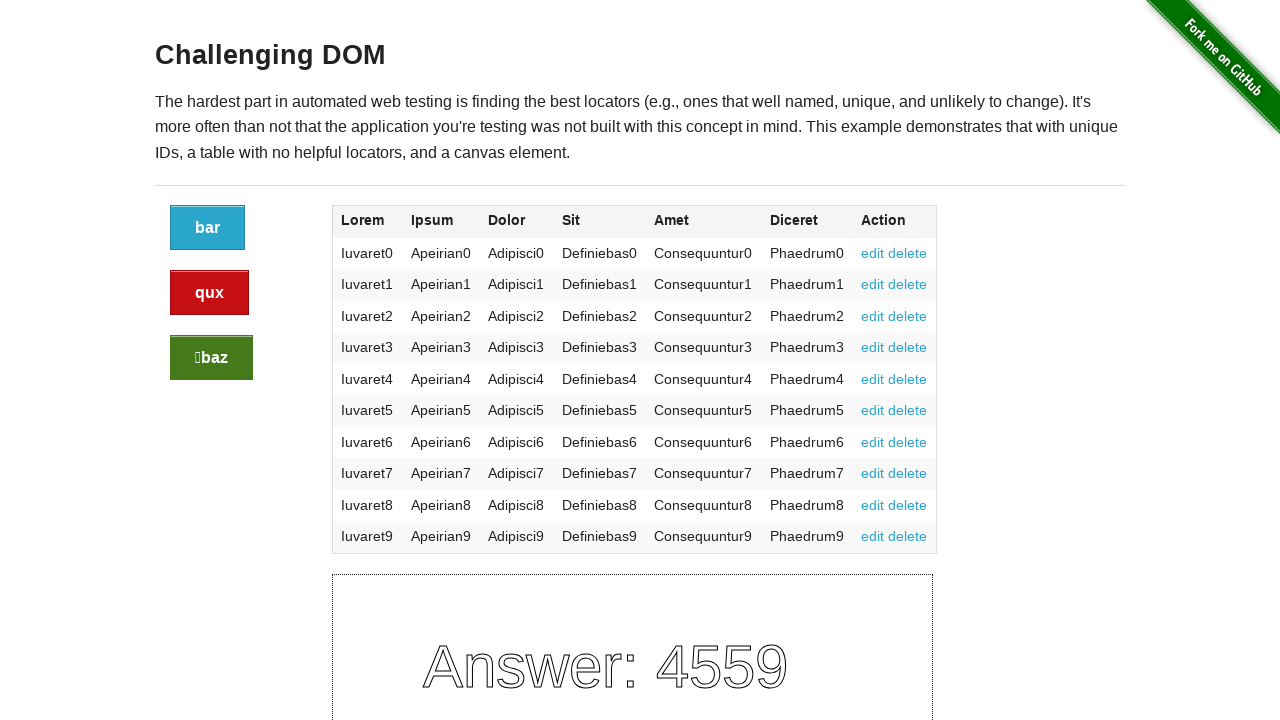